Tests form by filling the username field after verifying element properties

Starting URL: https://demoqa.com/text-box

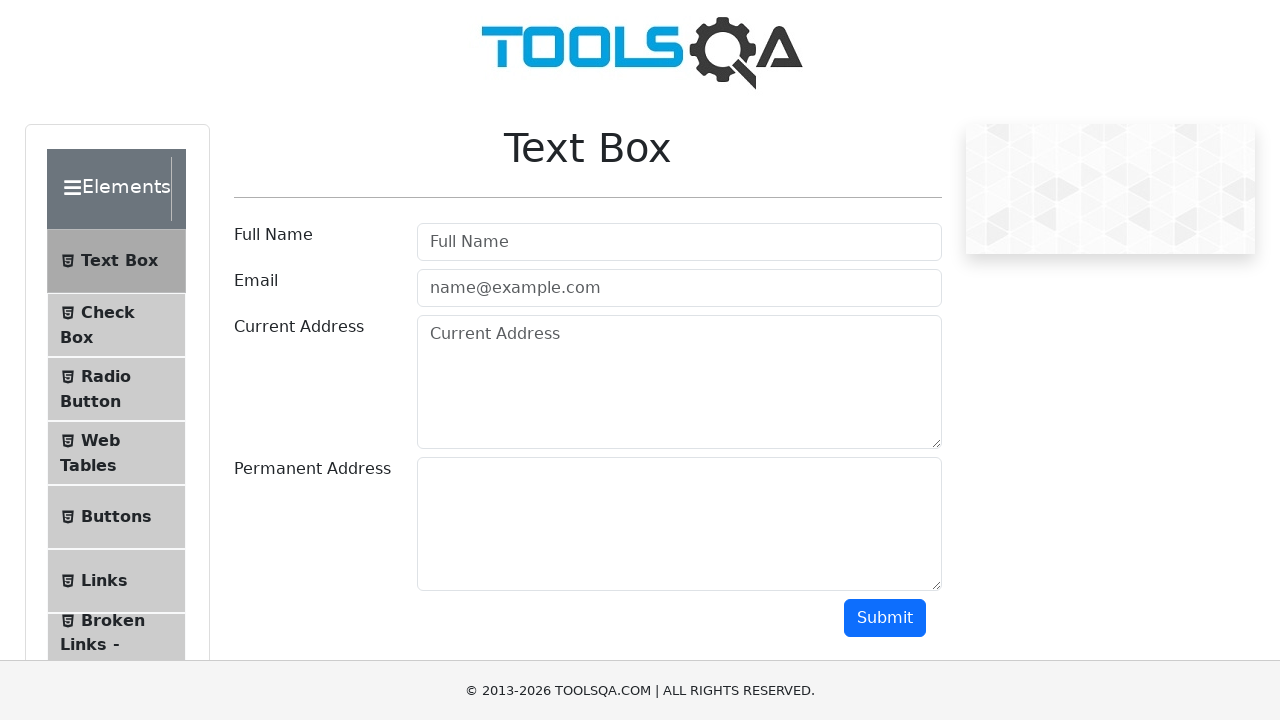

Filled username field with 'Alessandro del Piero' on #userName
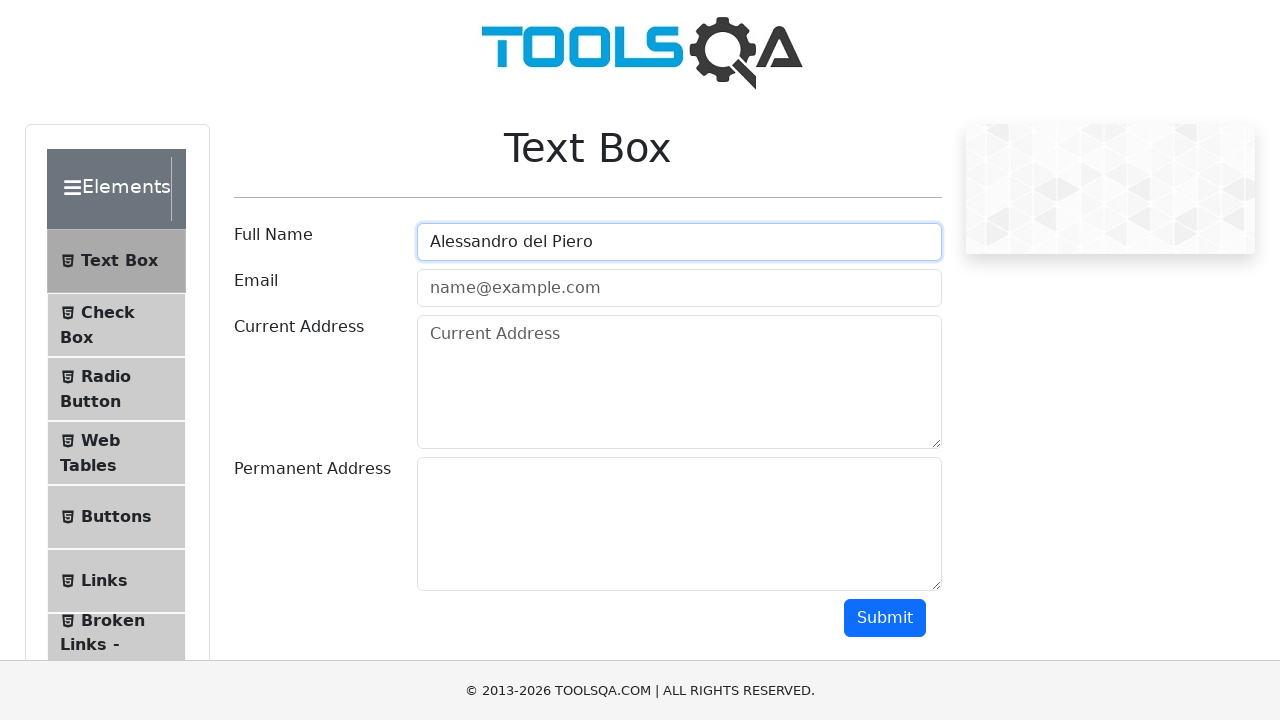

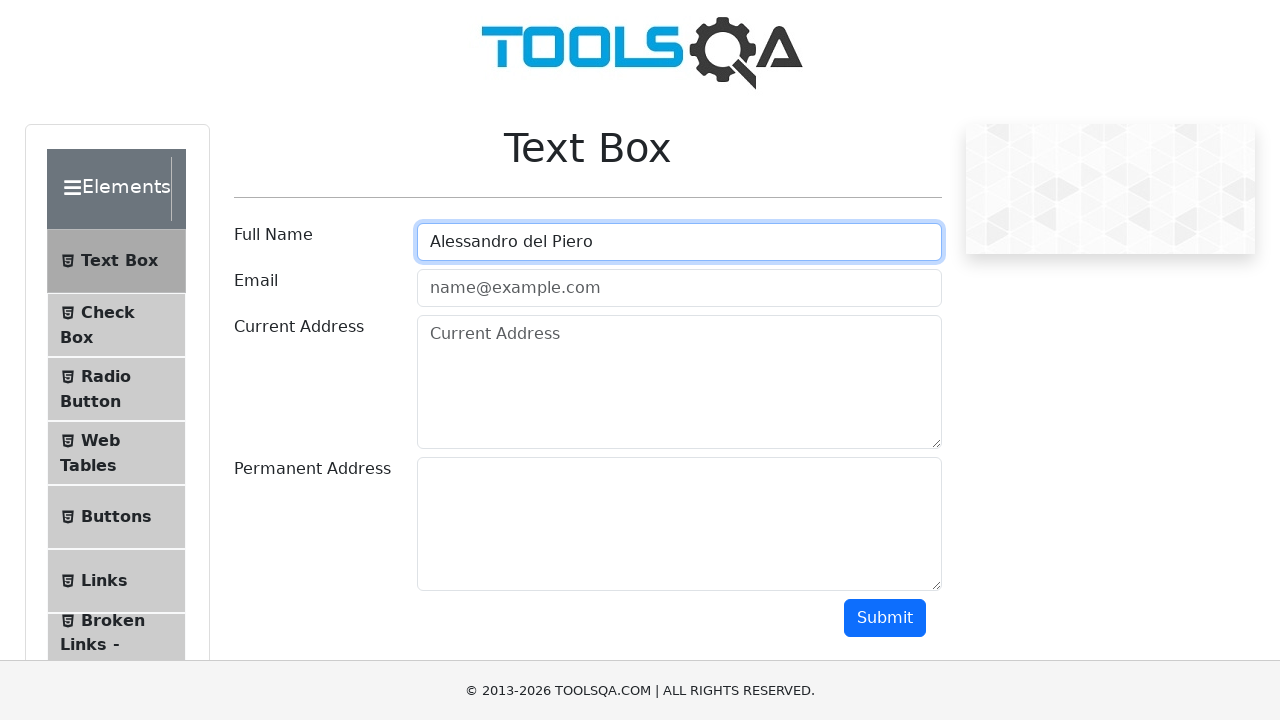